Tests drag and drop functionality by dragging column A to column B and verifying the swap

Starting URL: https://the-internet.herokuapp.com/drag_and_drop

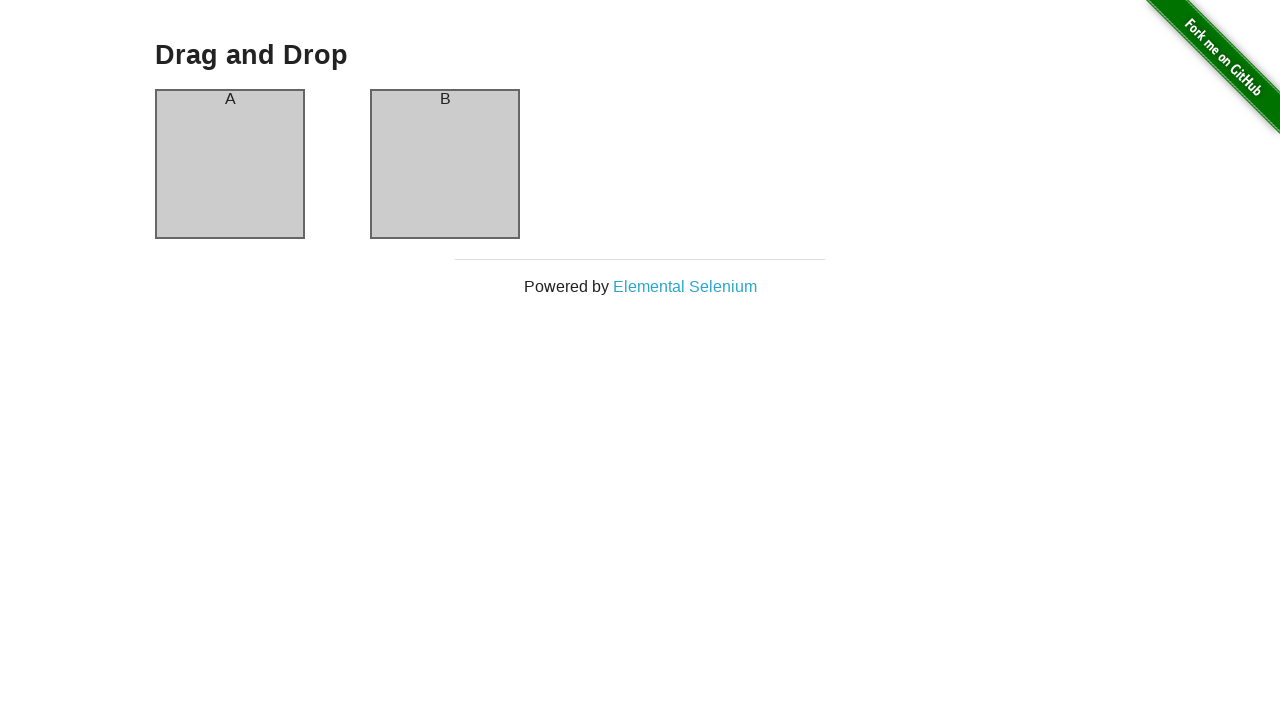

Waited for page to fully load (networkidle state)
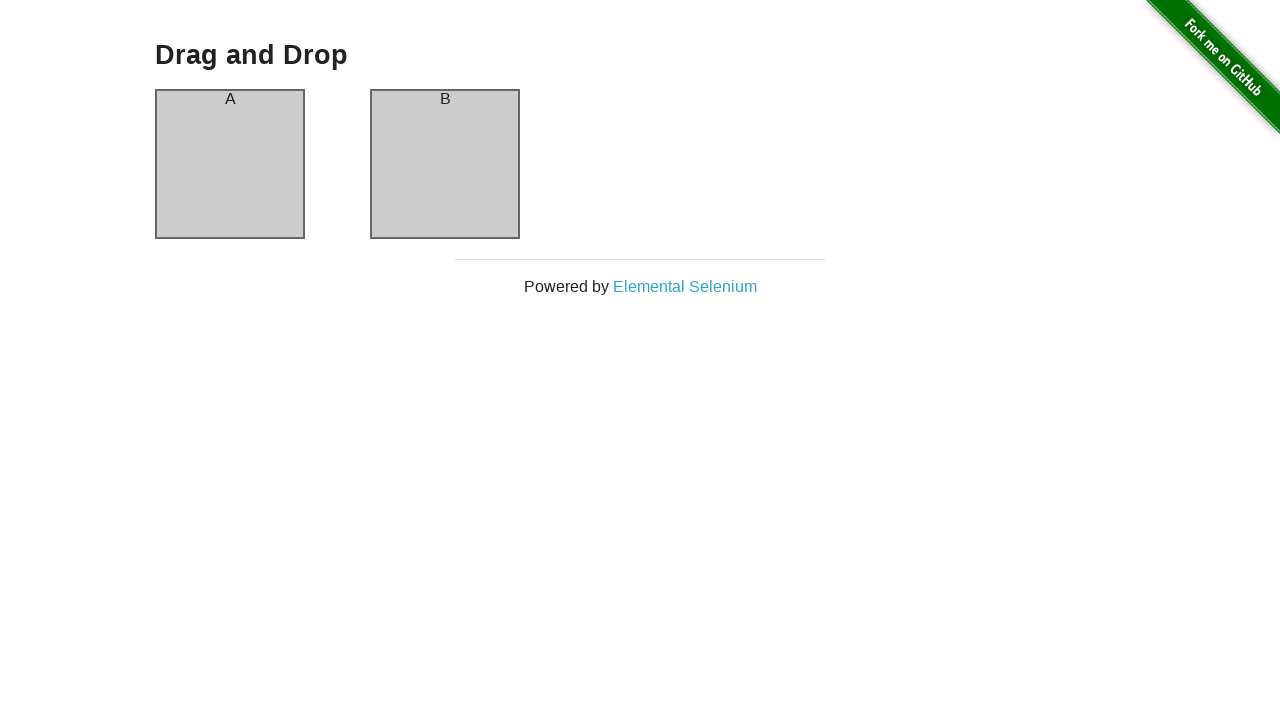

Verified initial state: Box A is on the left
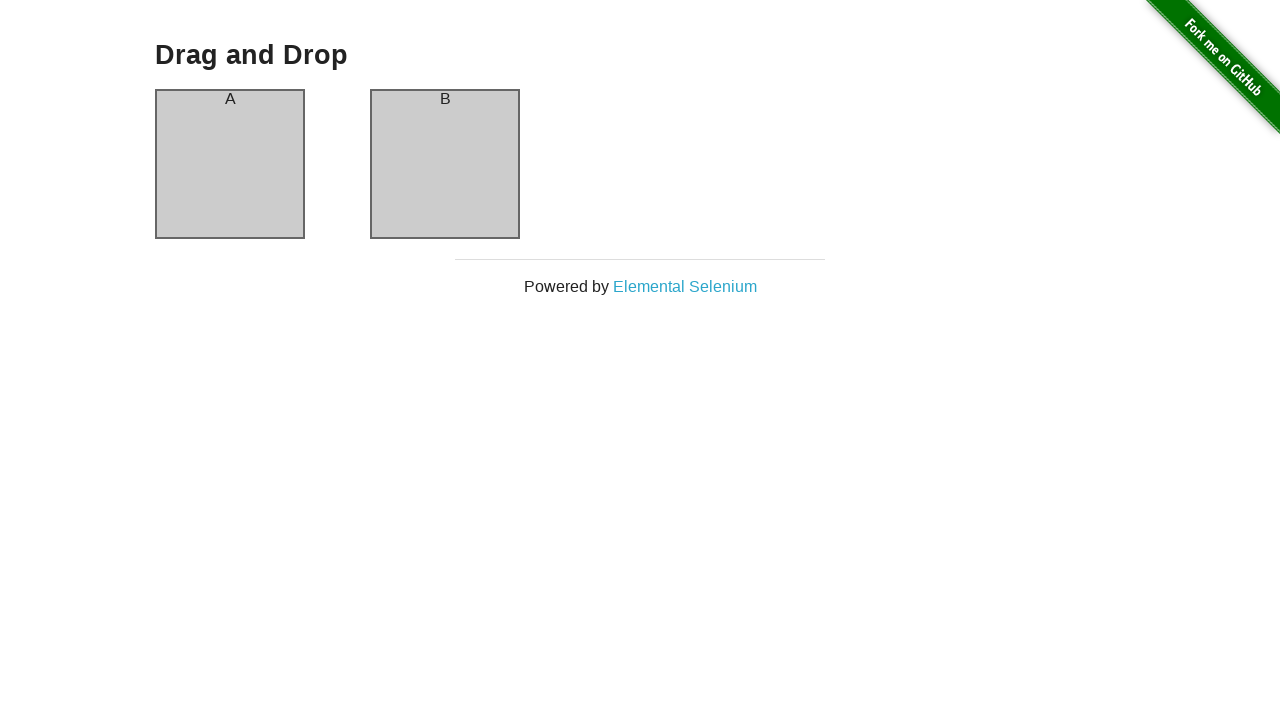

Dragged column A to column B at (445, 164)
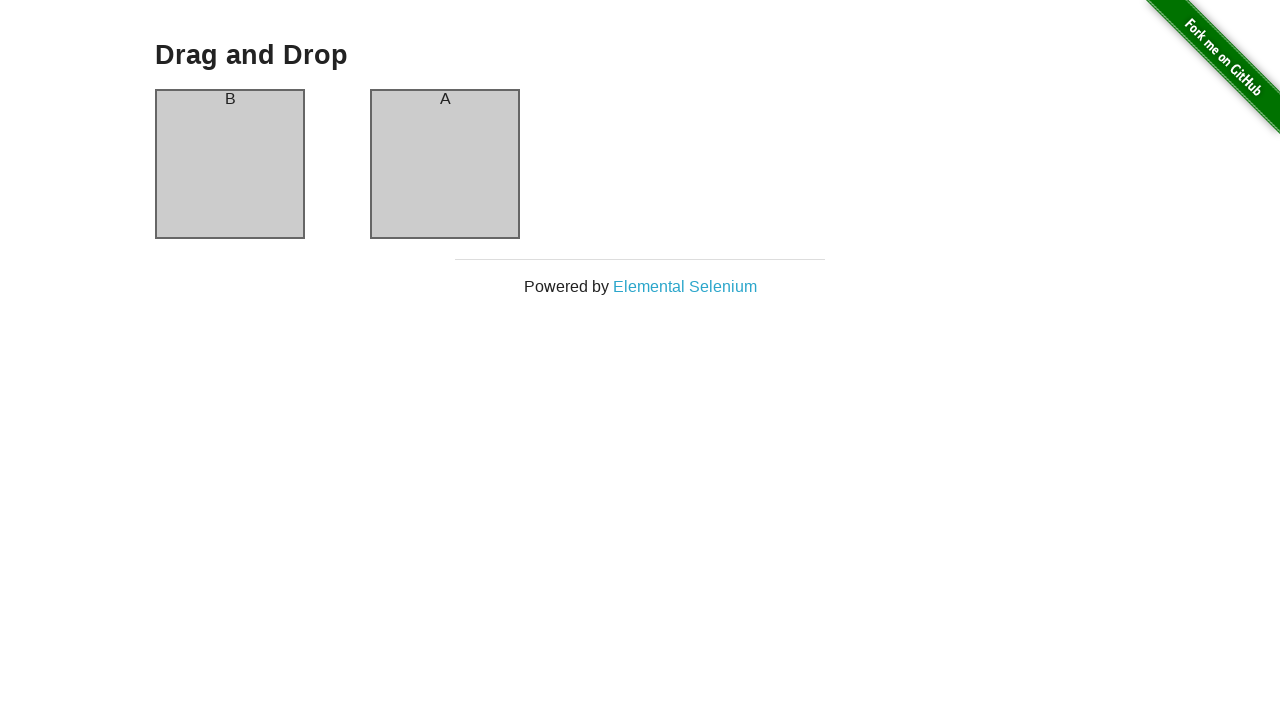

Verified that columns were swapped: Box B is now on the left
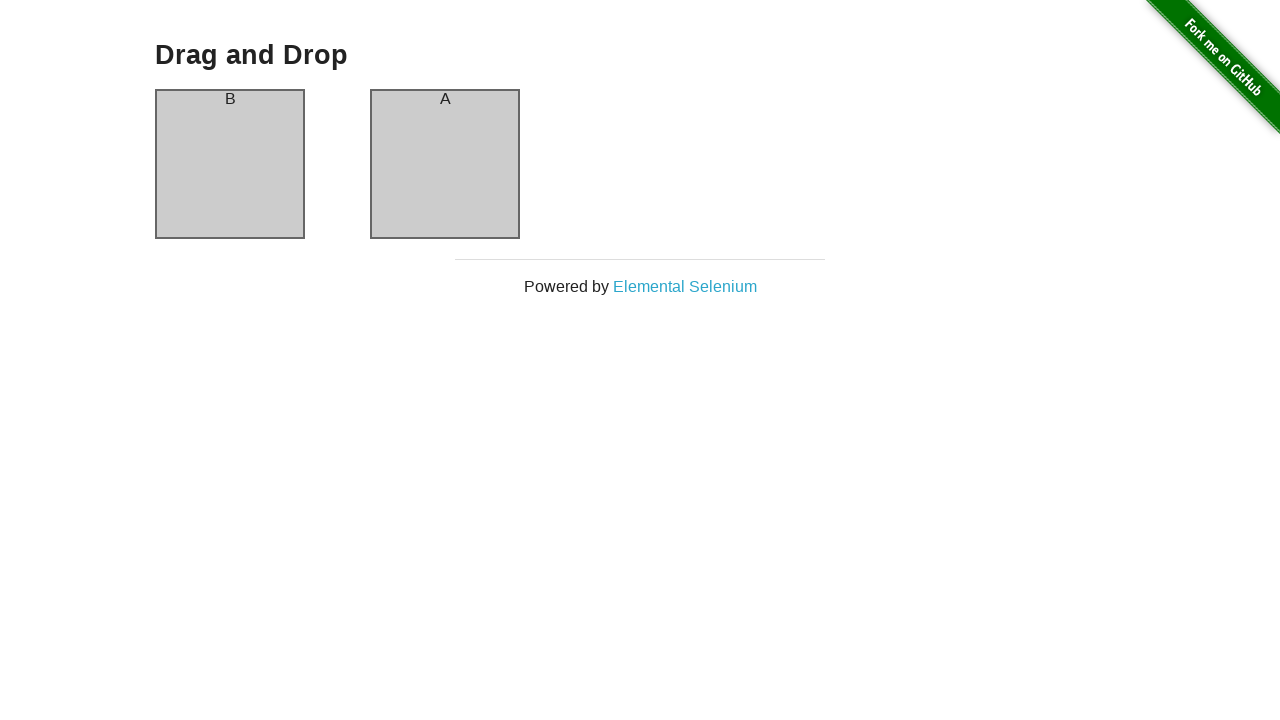

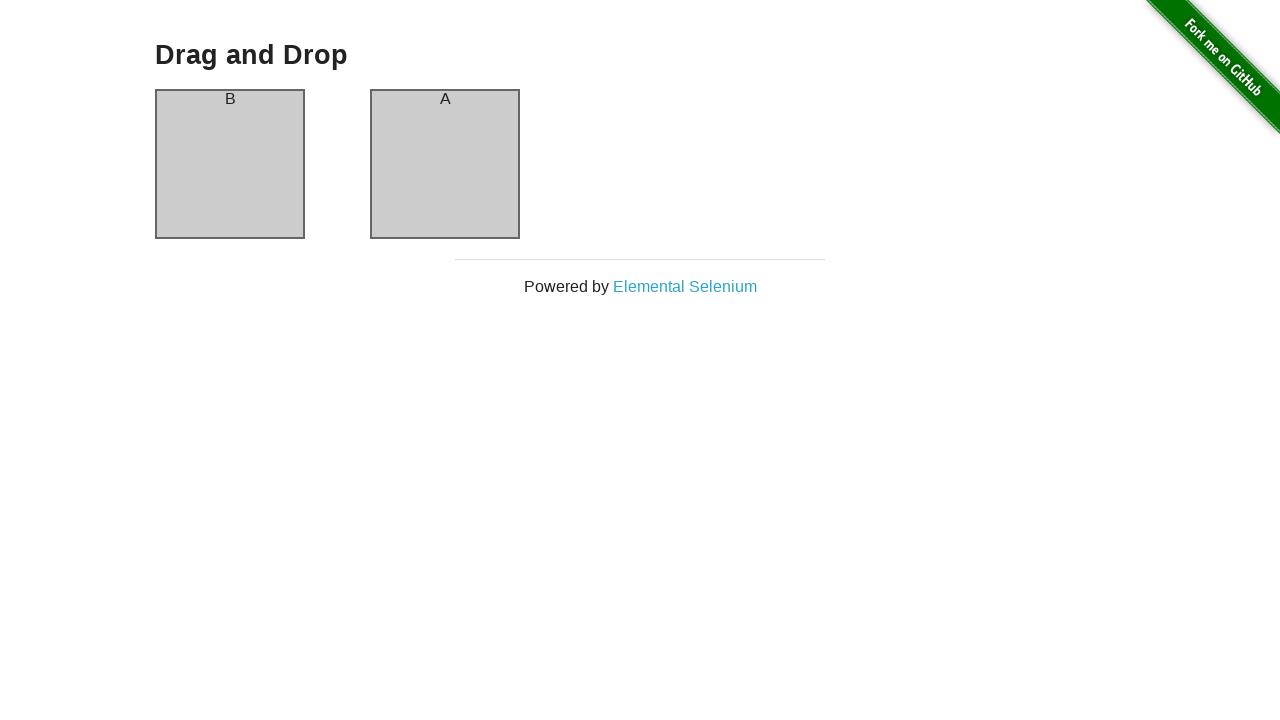